Tests the visibility toggle functionality of a text box by clicking hide and show buttons

Starting URL: https://www.letskodeit.com/practice

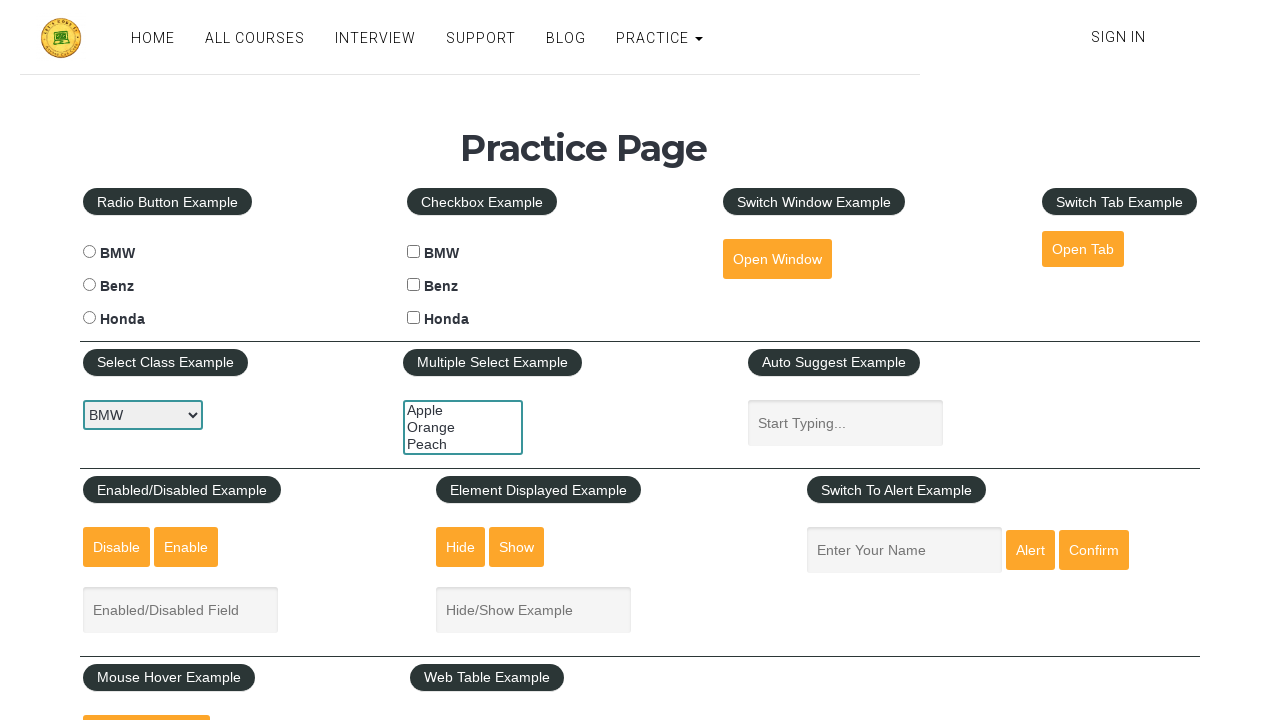

Located the text box element
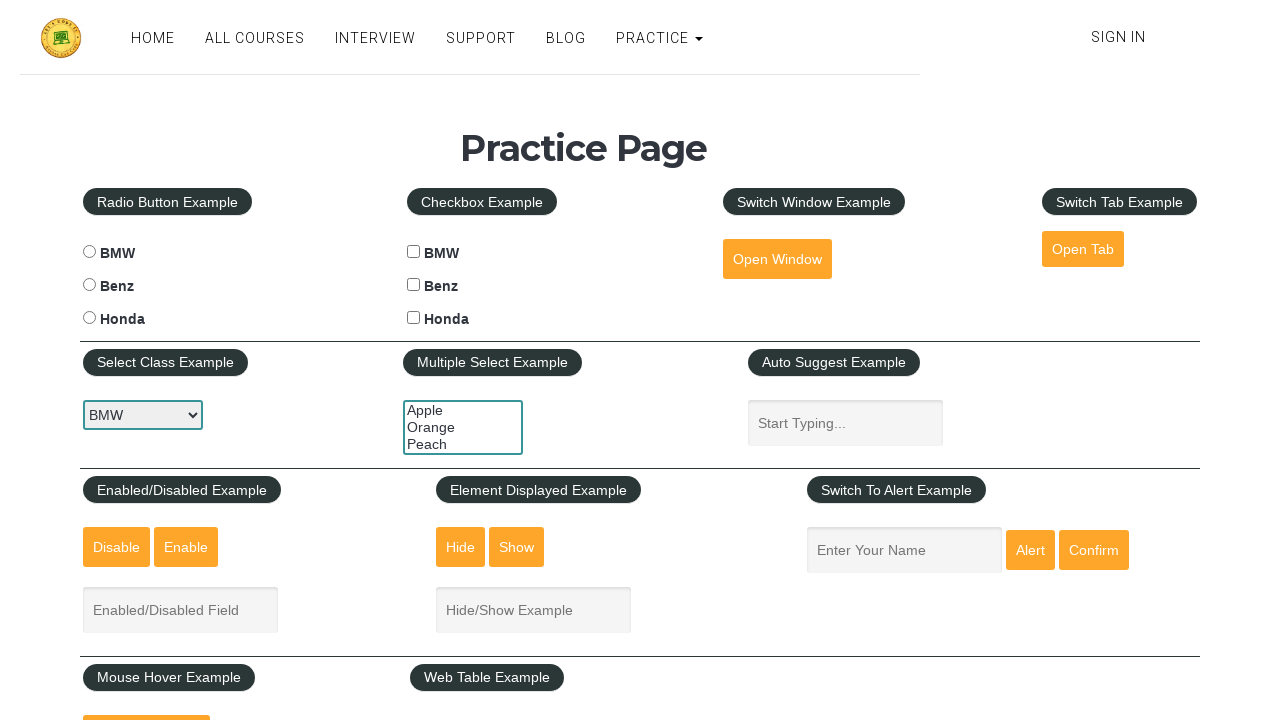

Located the hide button element
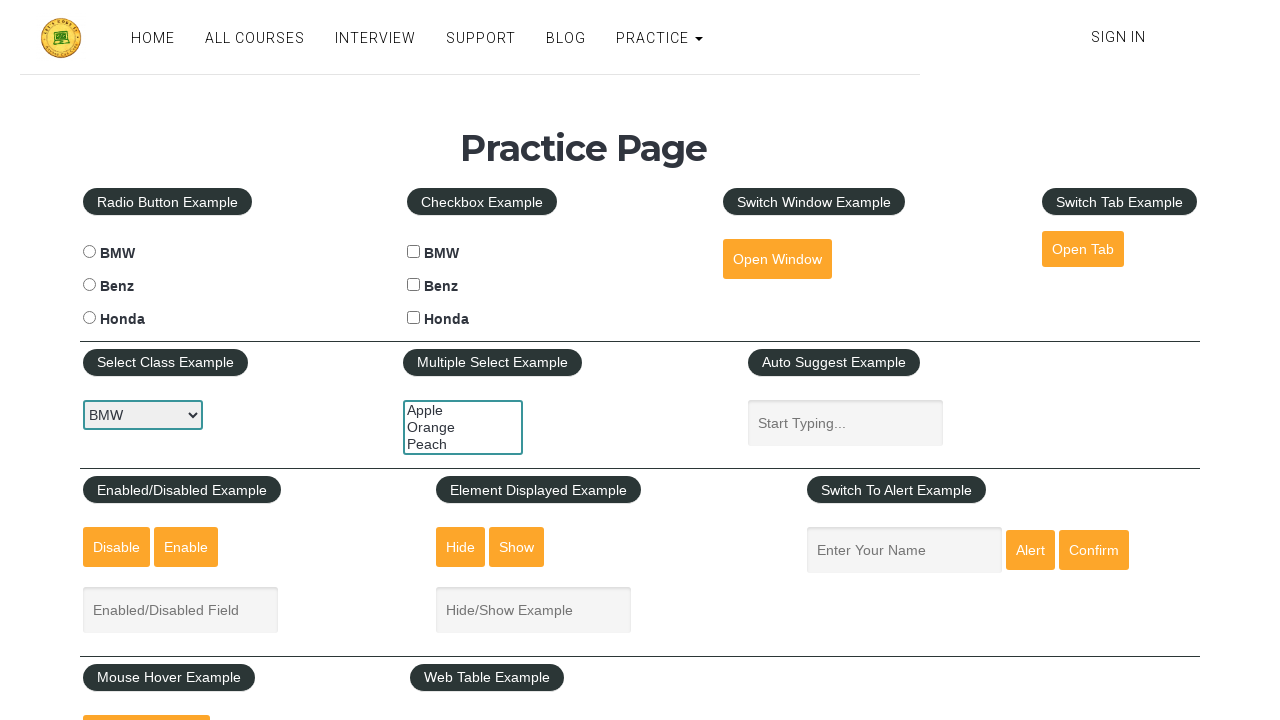

Located the show button element
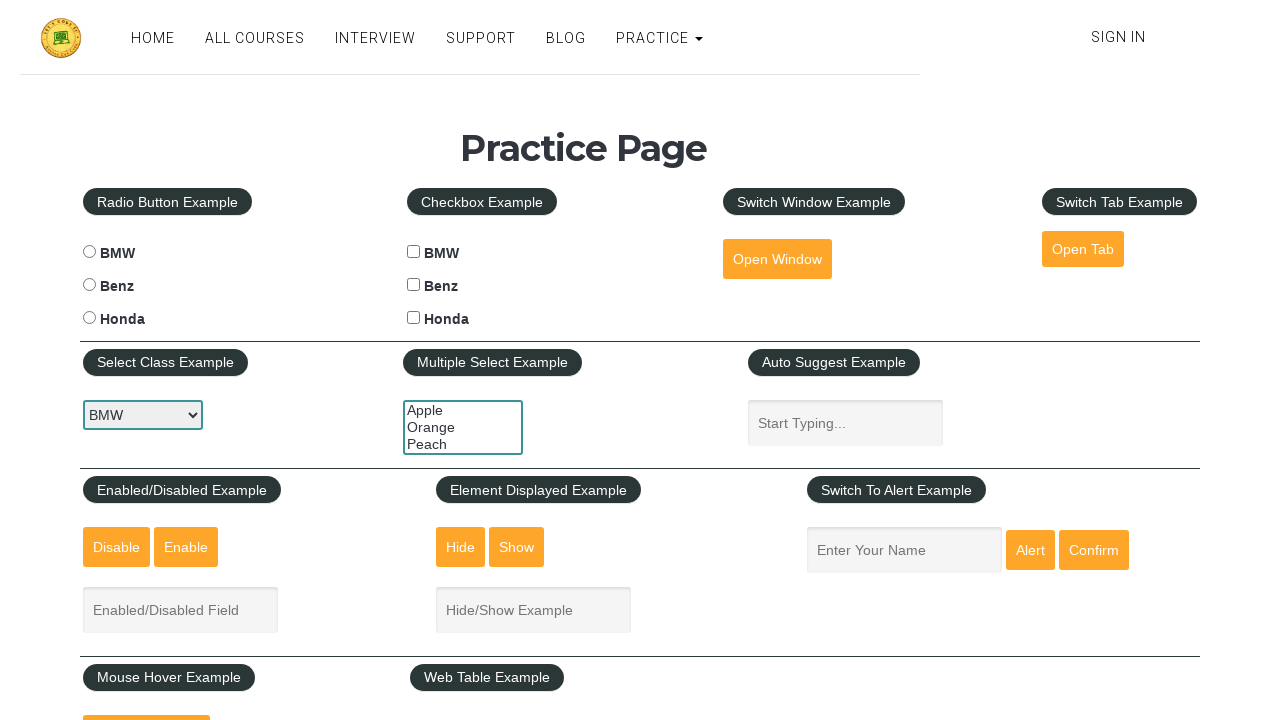

Verified text box is visible initially
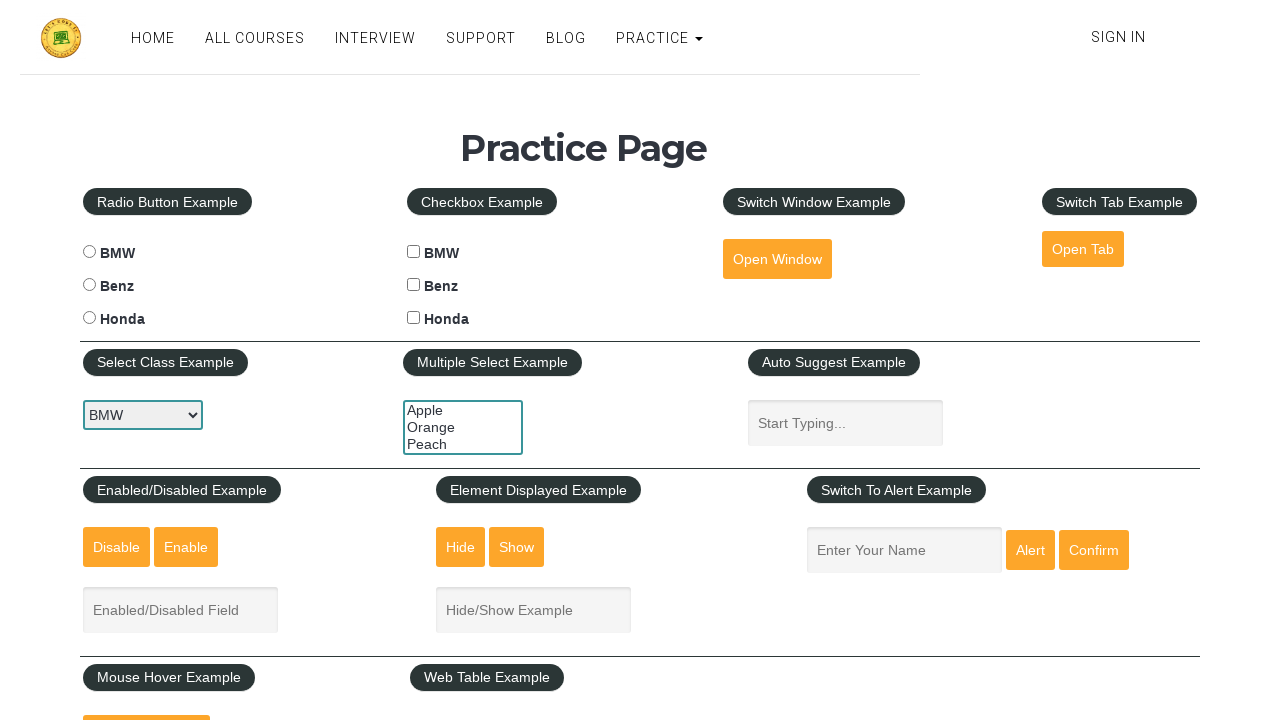

Clicked hide button to hide the text box at (461, 547) on #hide-textbox
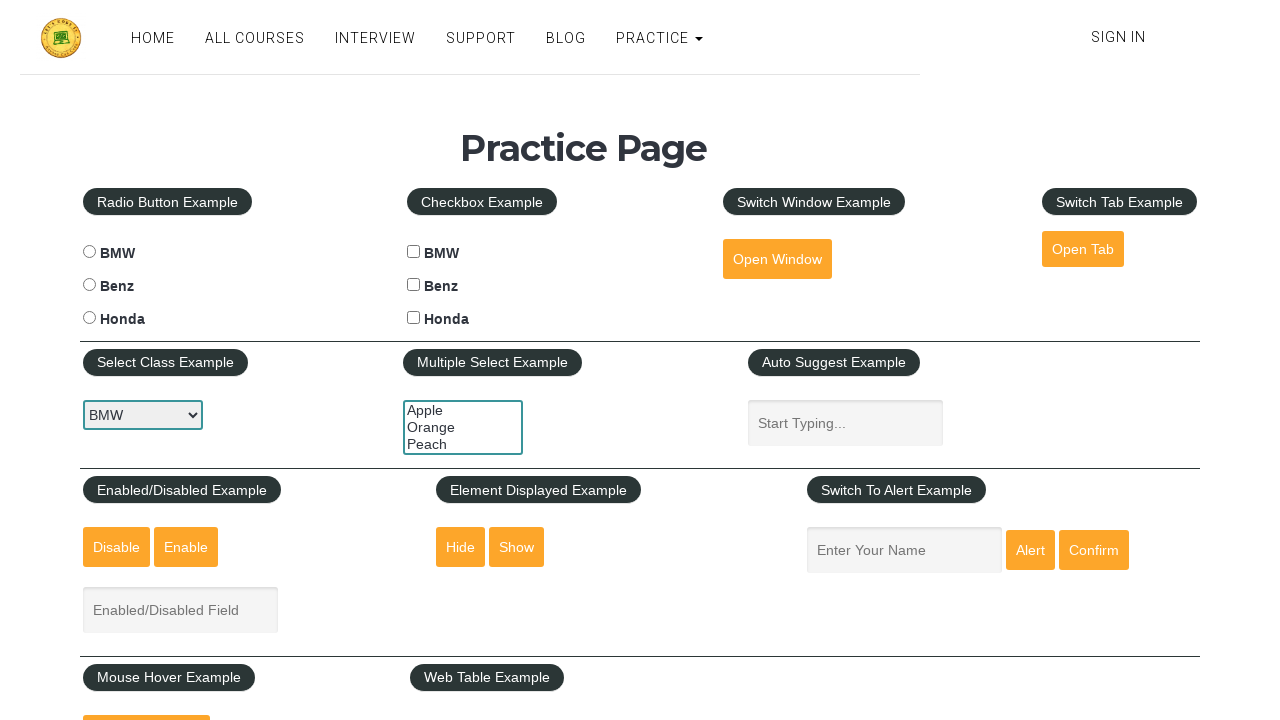

Verified text box is now hidden
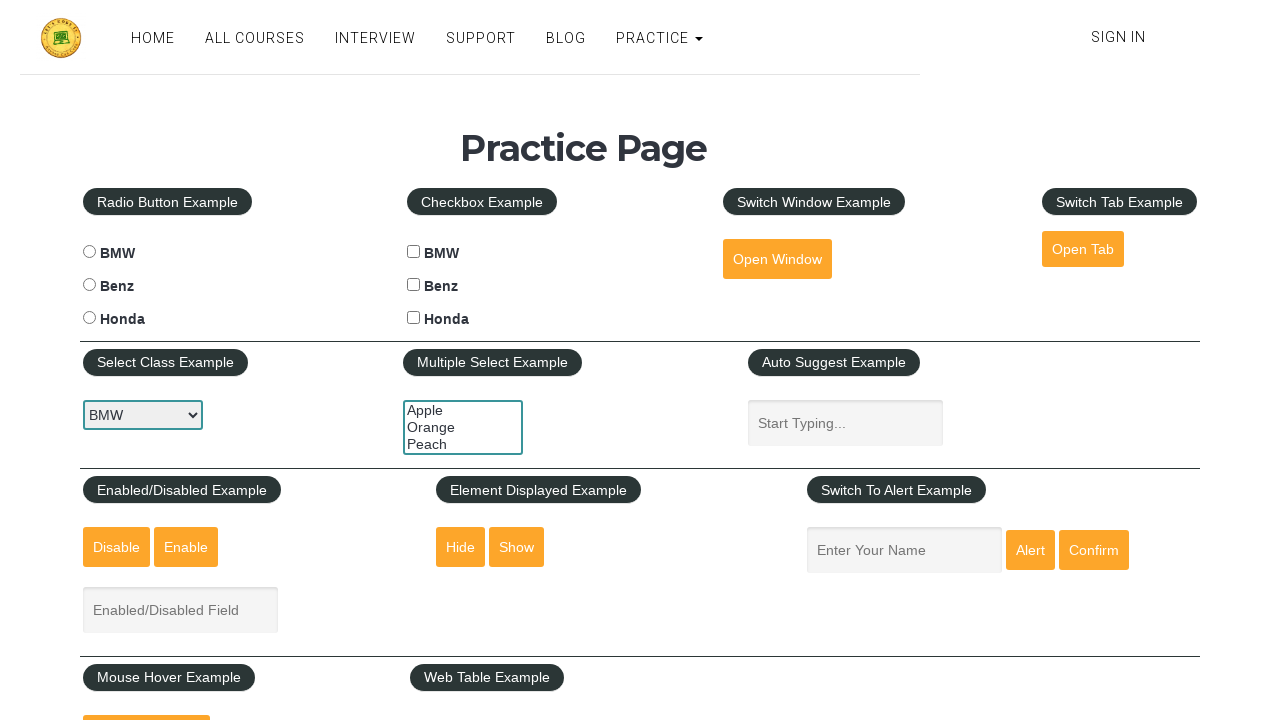

Clicked show button to display the text box at (517, 547) on #show-textbox
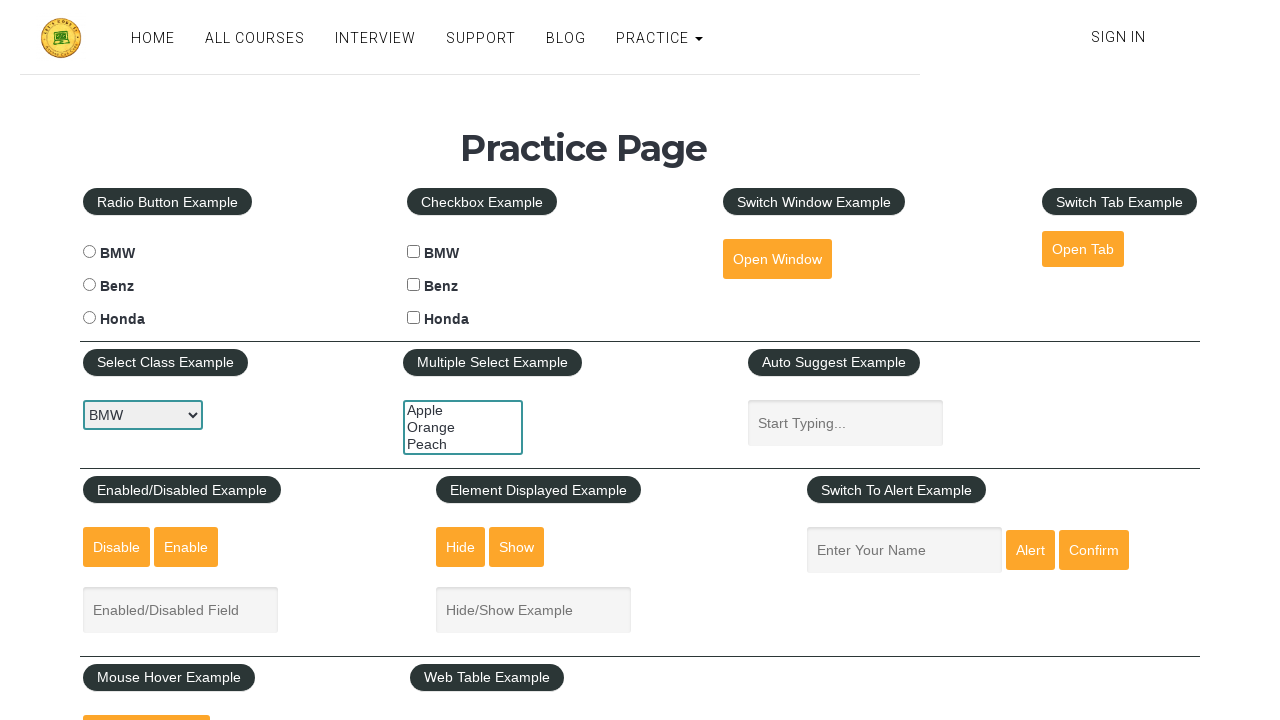

Verified text box is visible again
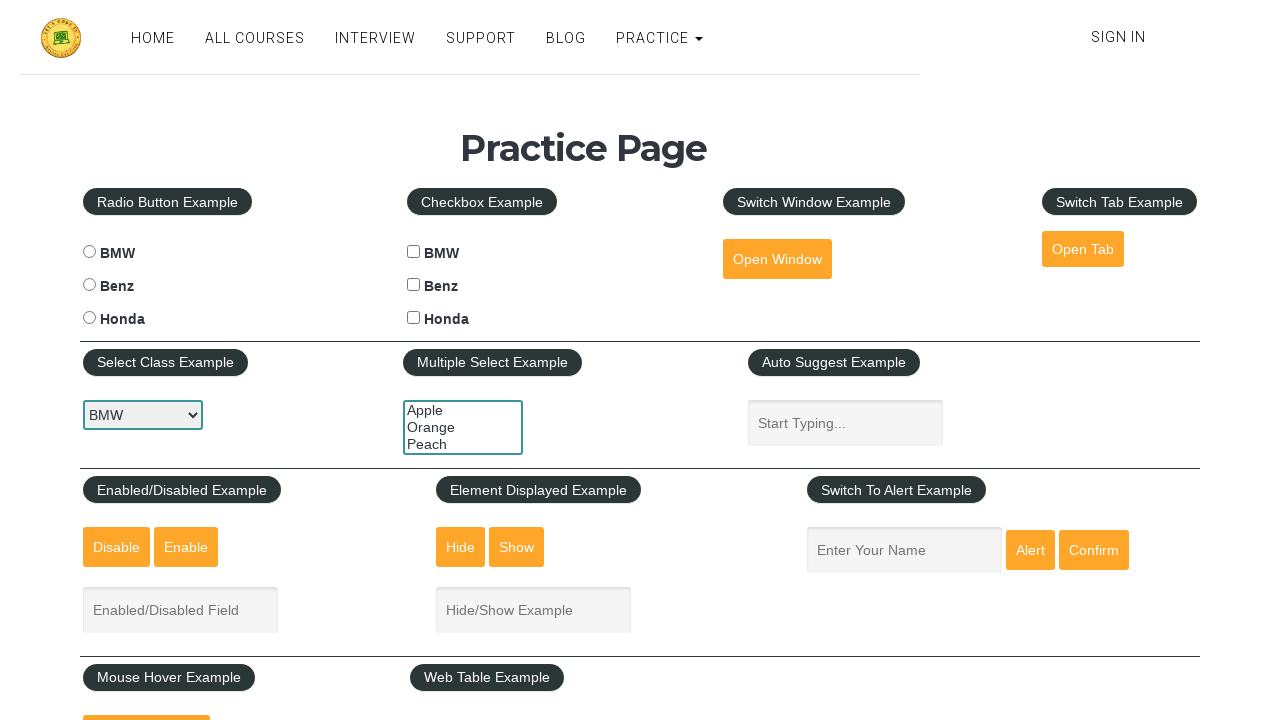

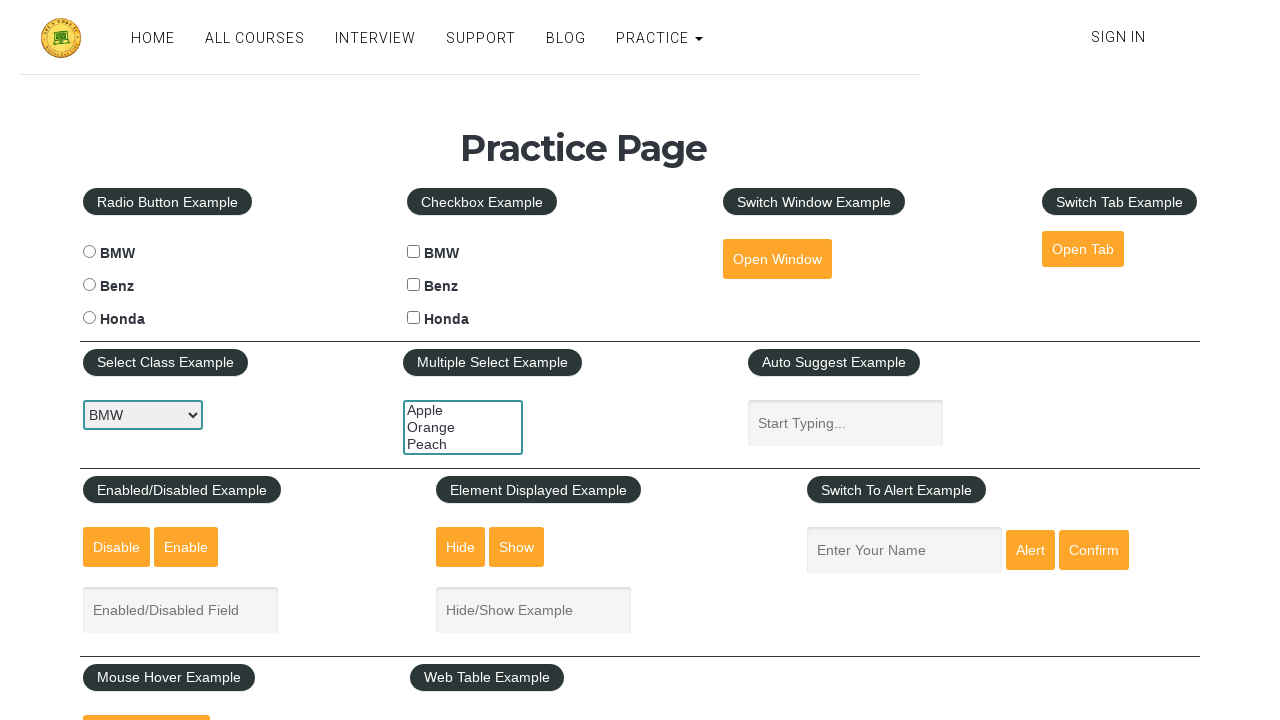